Tests that submitted form data is correctly displayed in the output section with matching values

Starting URL: https://demoqa.com/elements

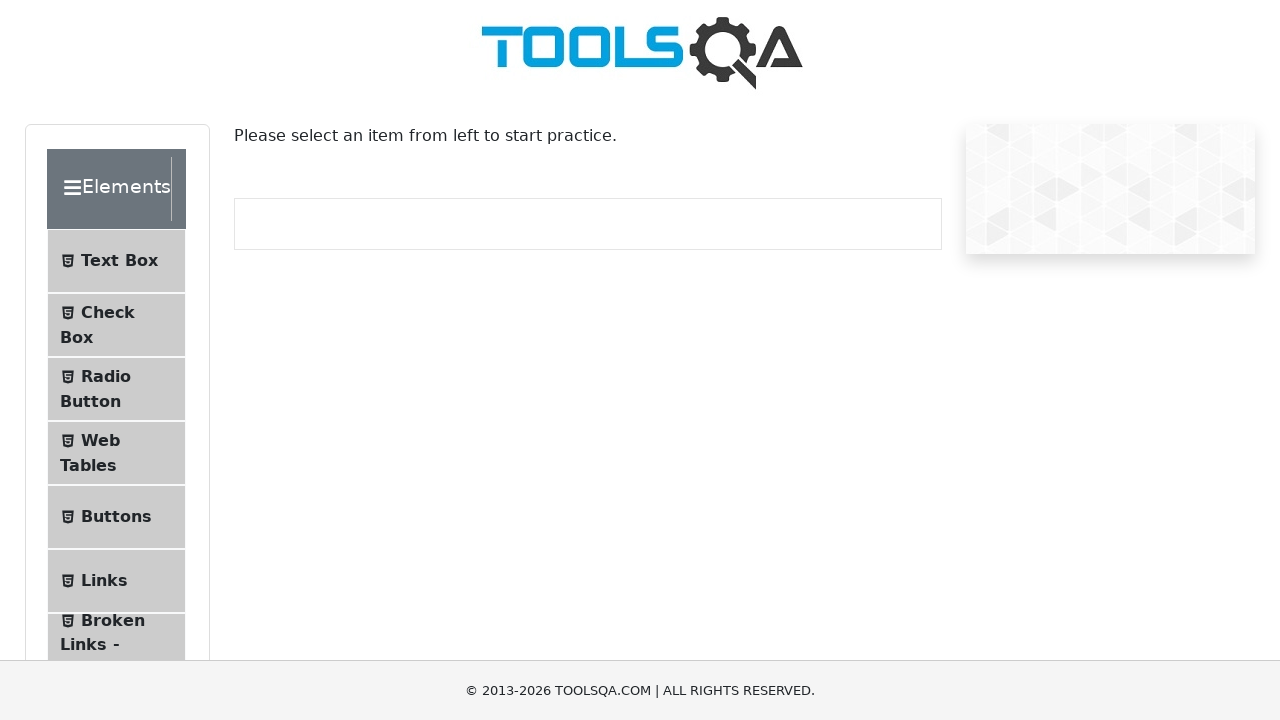

Clicked on Text Box menu item at (116, 261) on #item-0
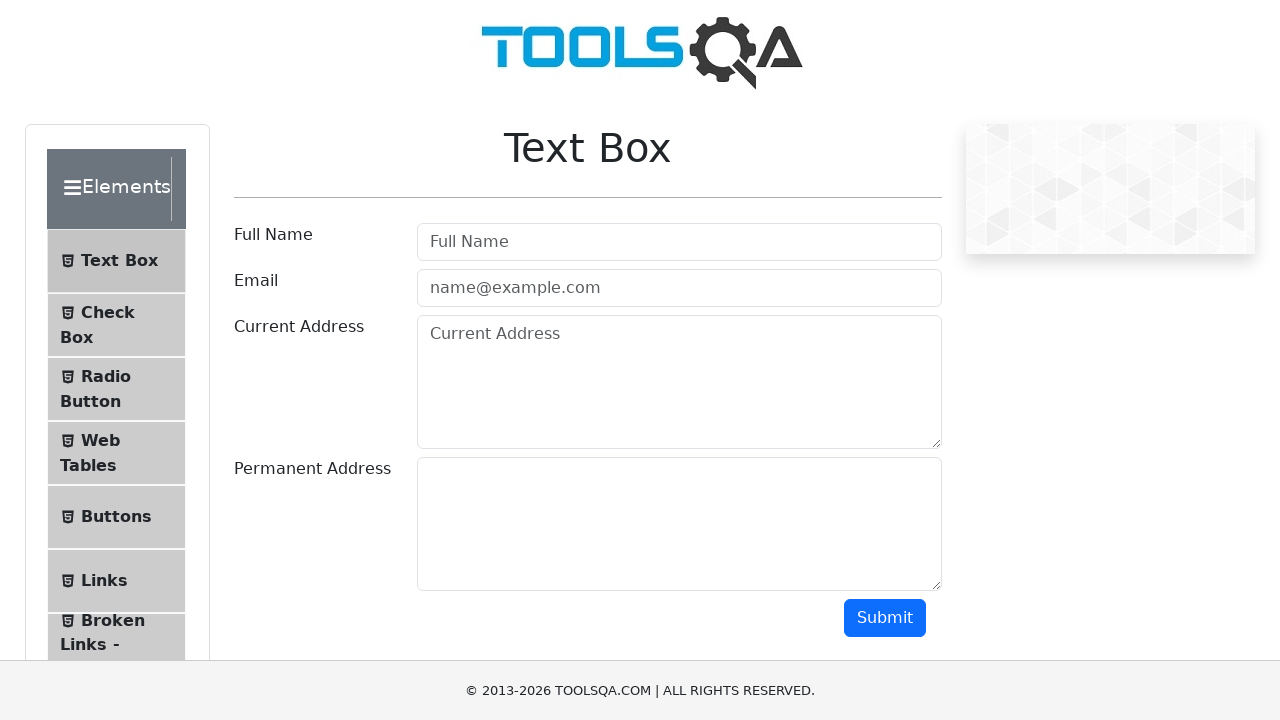

Filled userName field with 'JohnDoe' on #userName
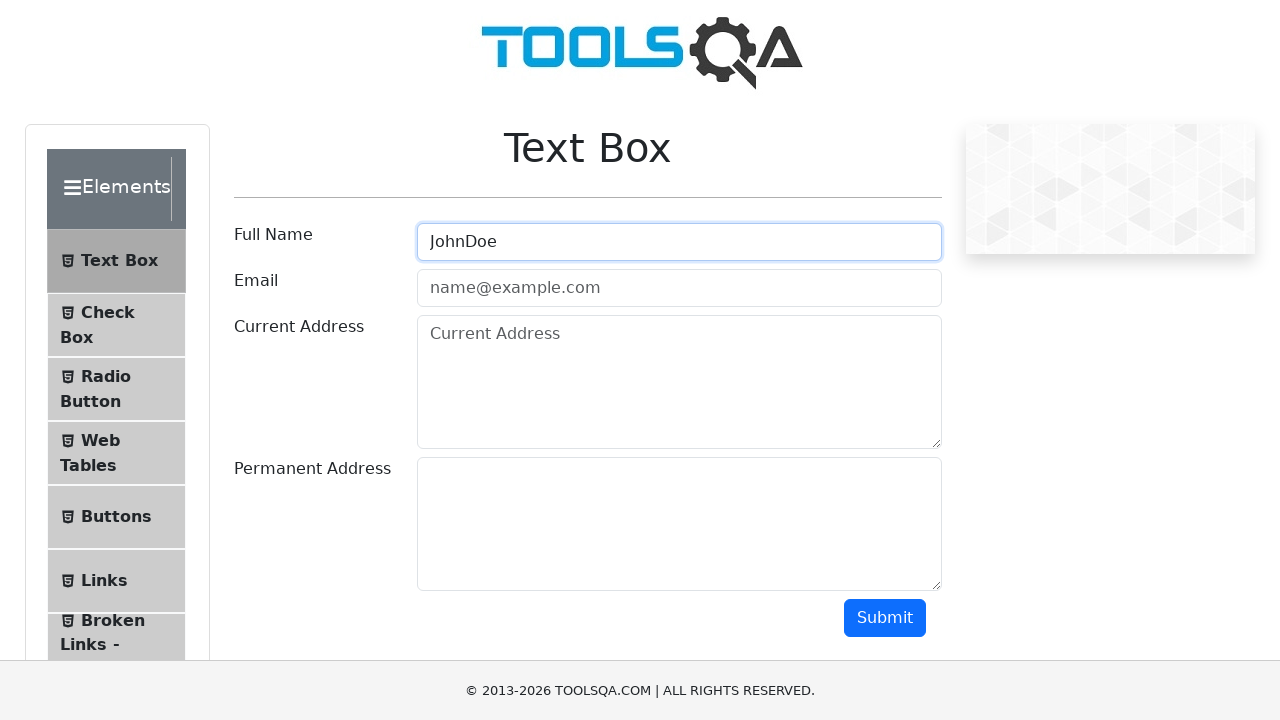

Filled userEmail field with 'johndoe@example.com' on #userEmail
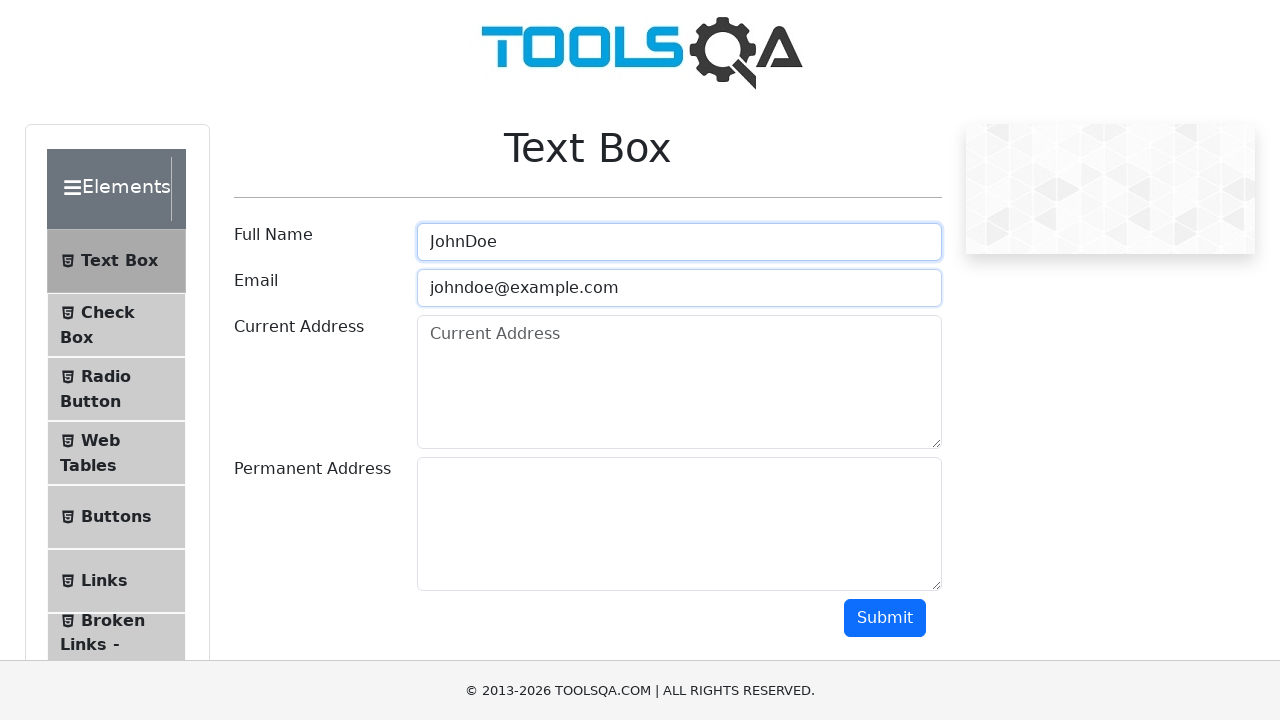

Filled currentAddress field with '789 Pine Road' on #currentAddress
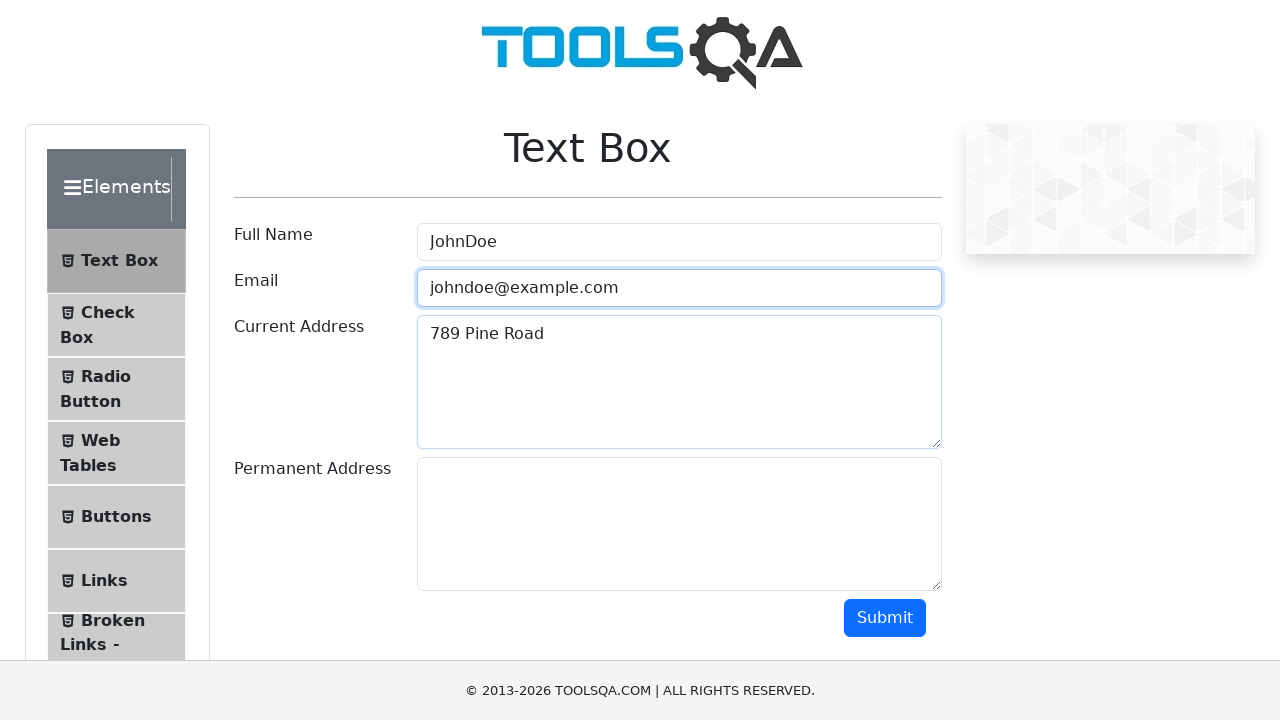

Filled permanentAddress field with '321 Elm Street' on #permanentAddress
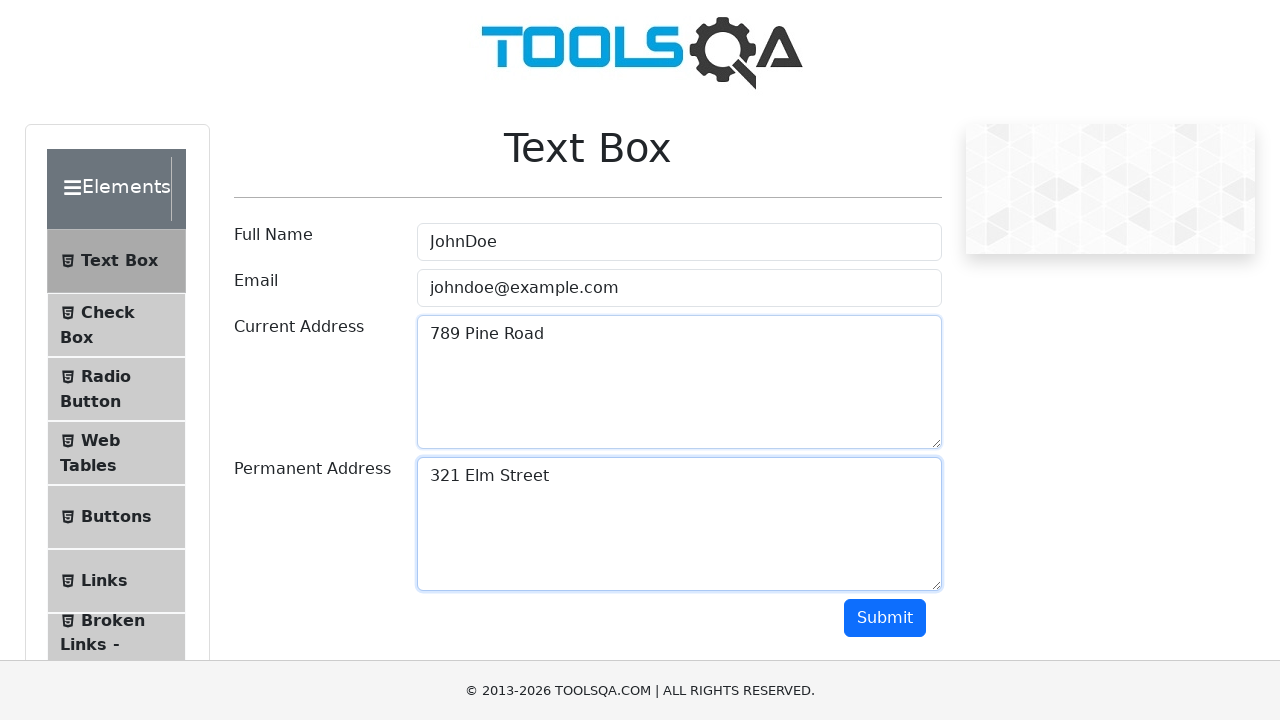

Clicked submit button to submit the form at (885, 618) on #submit
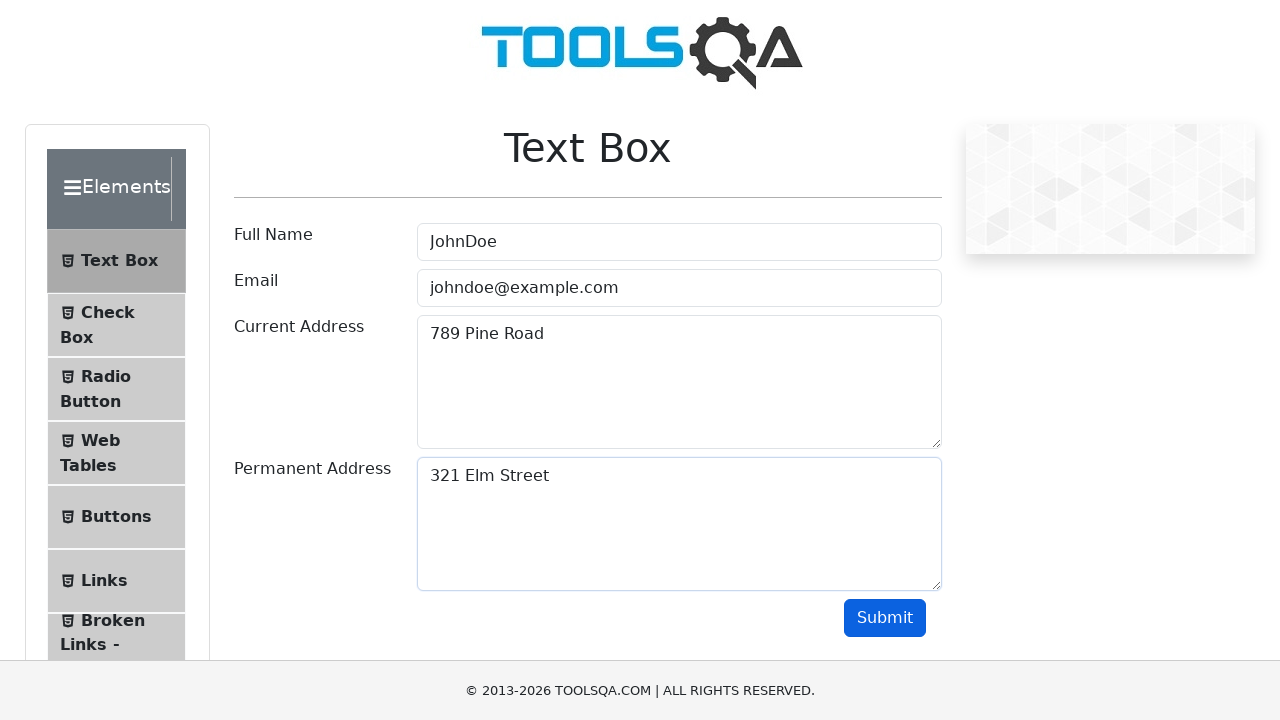

Waited for name output field to be visible
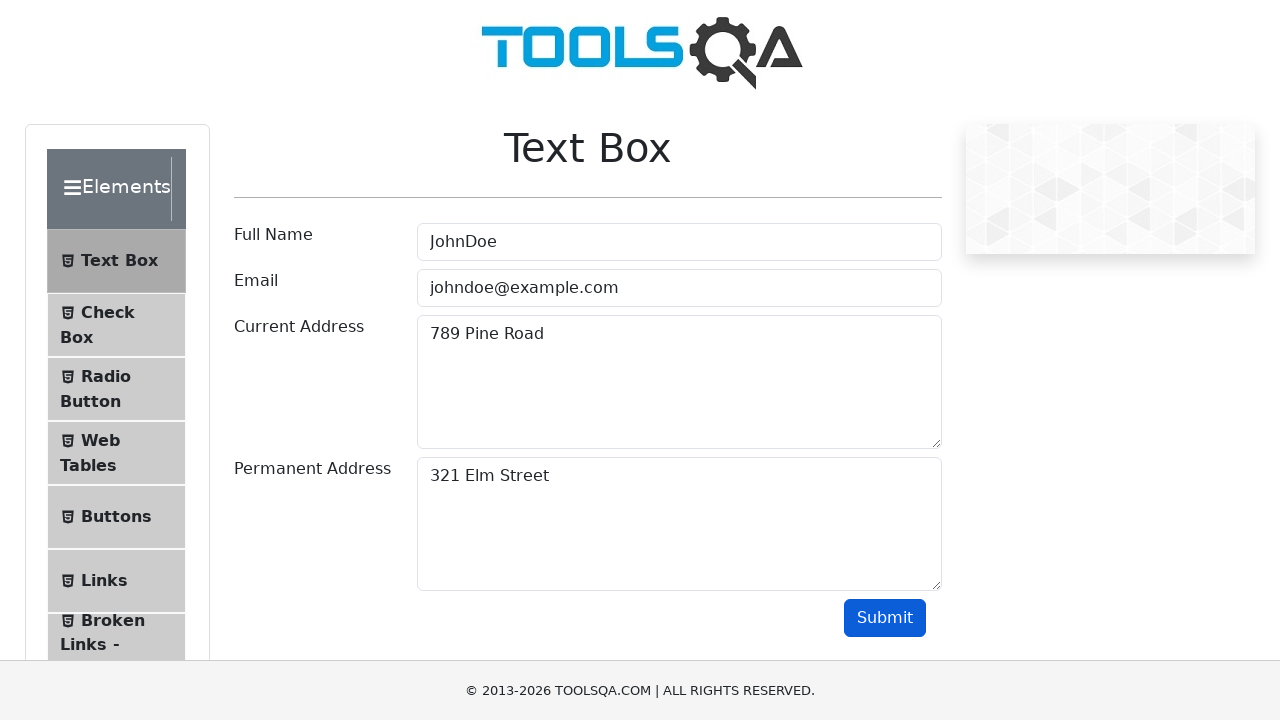

Waited for email output field to be visible
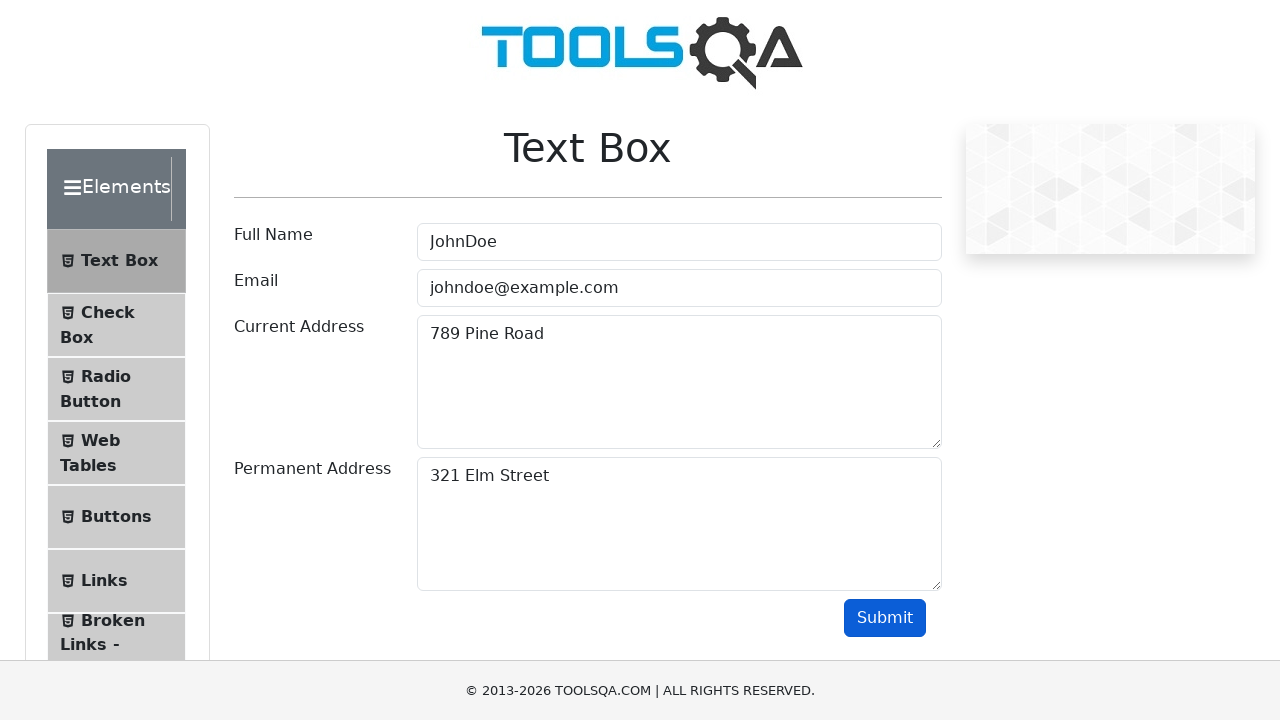

Waited for permanent address output field to be visible
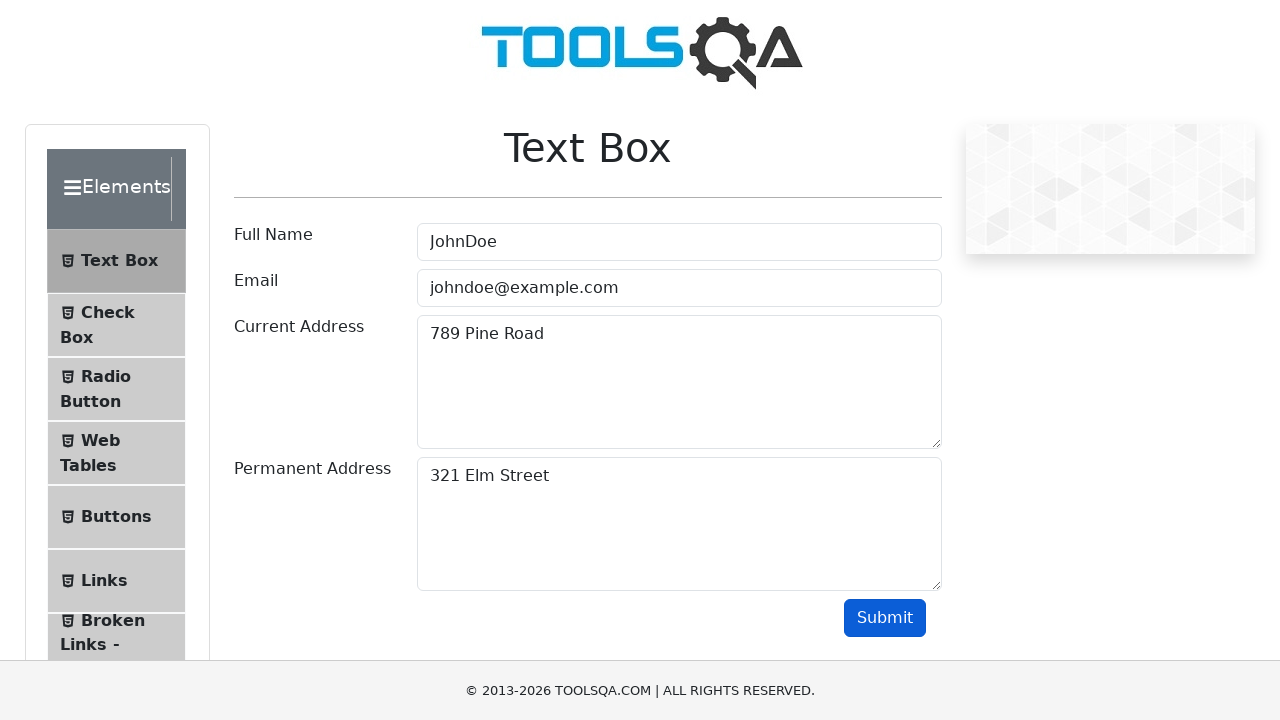

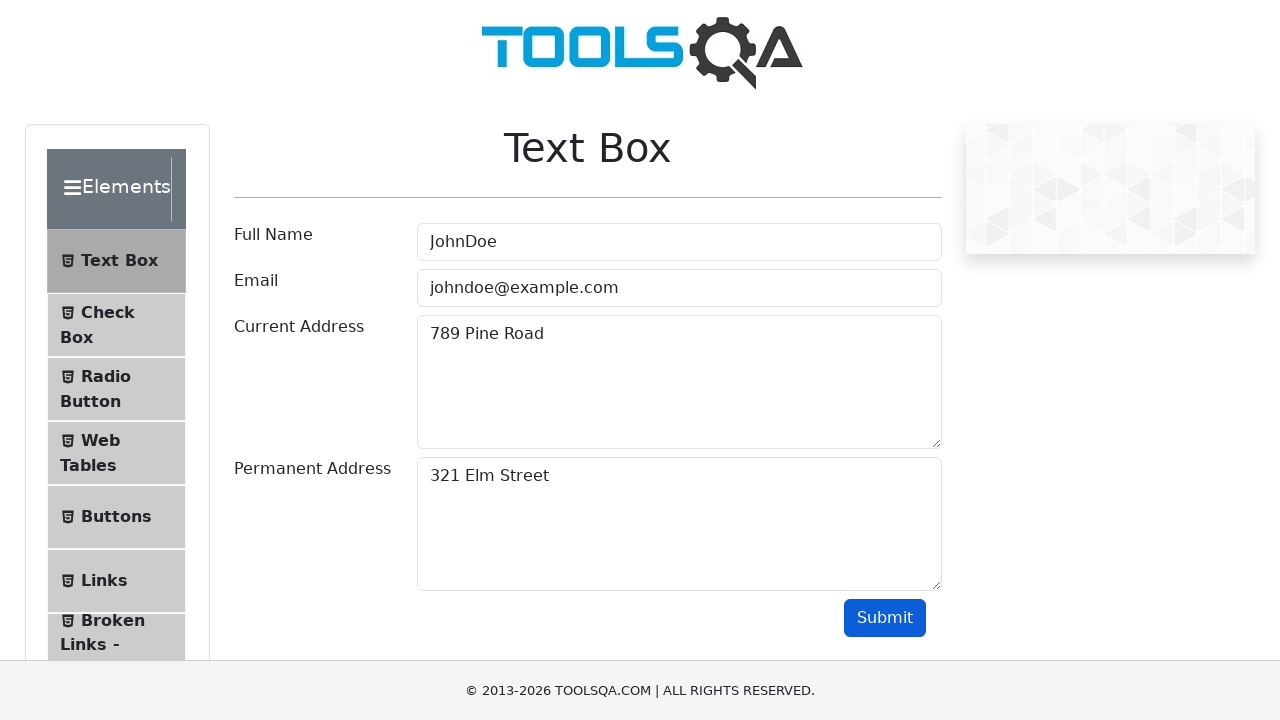